Tests a web form by entering text into a text input field and clicking the submit button on the Selenium dev test page.

Starting URL: https://www.selenium.dev/selenium/web/web-form.html

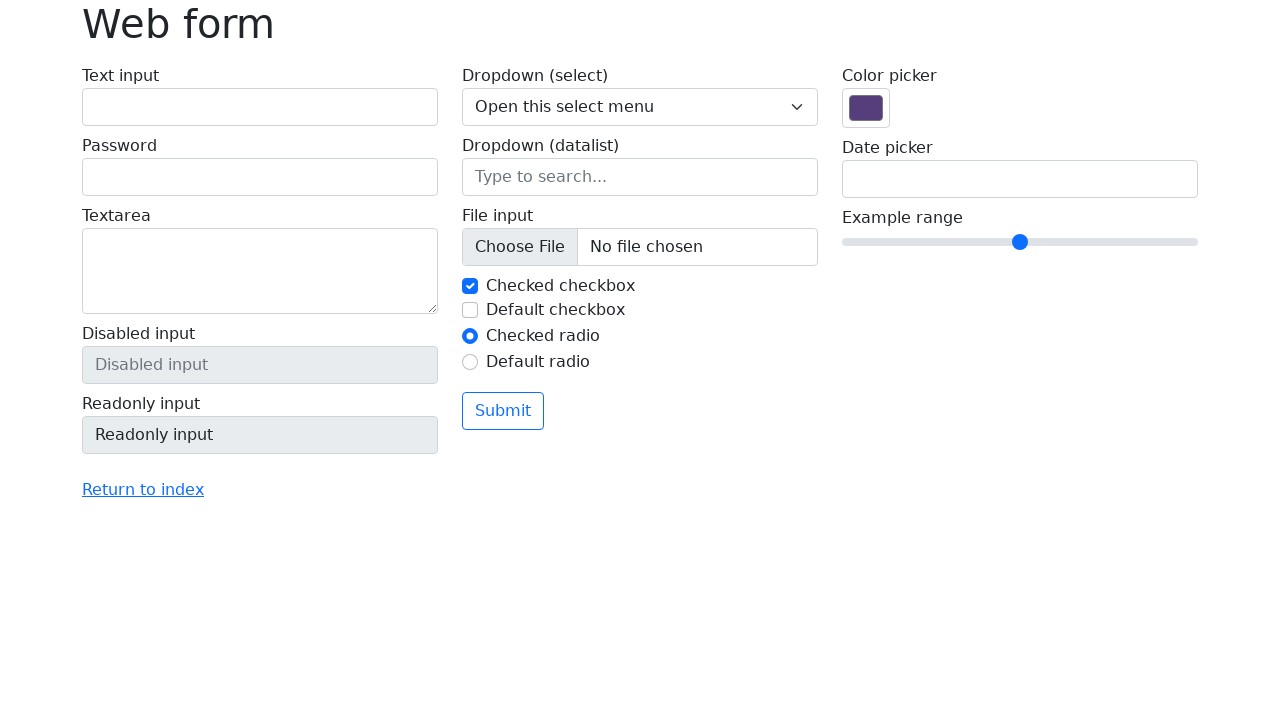

Filled text input field with 'Selenium' on input[name='my-text']
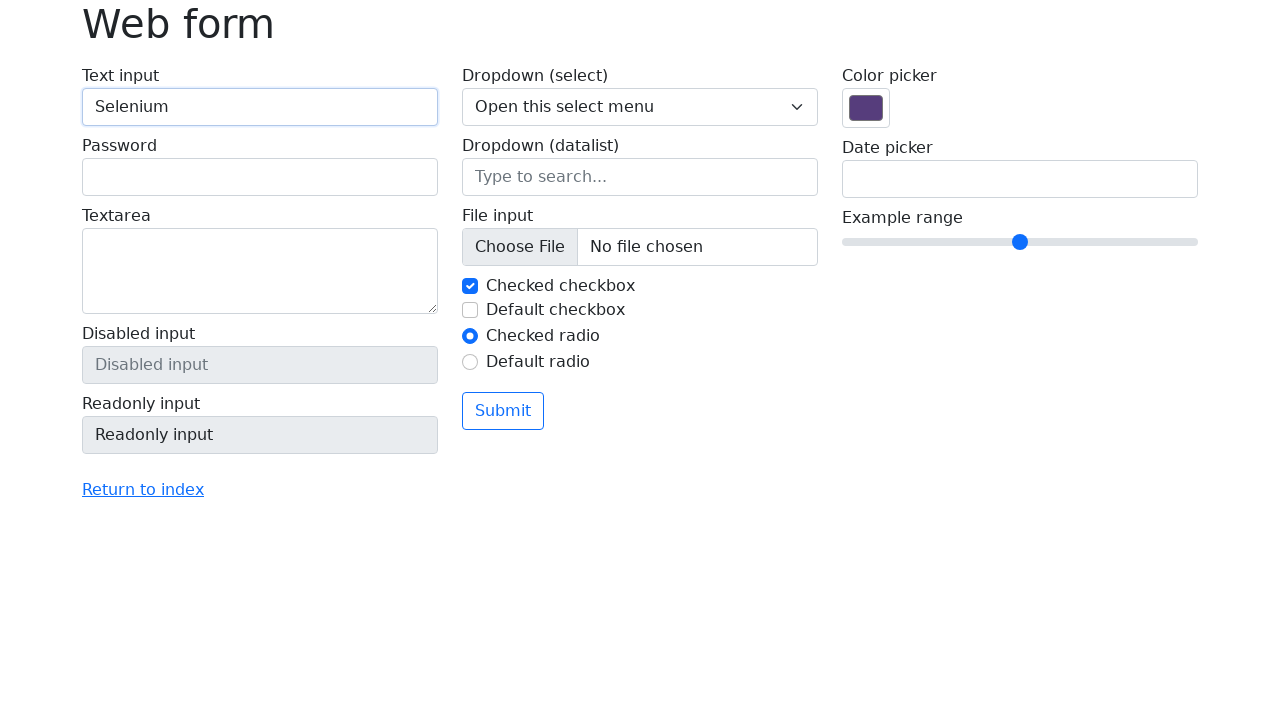

Clicked the submit button at (503, 411) on button
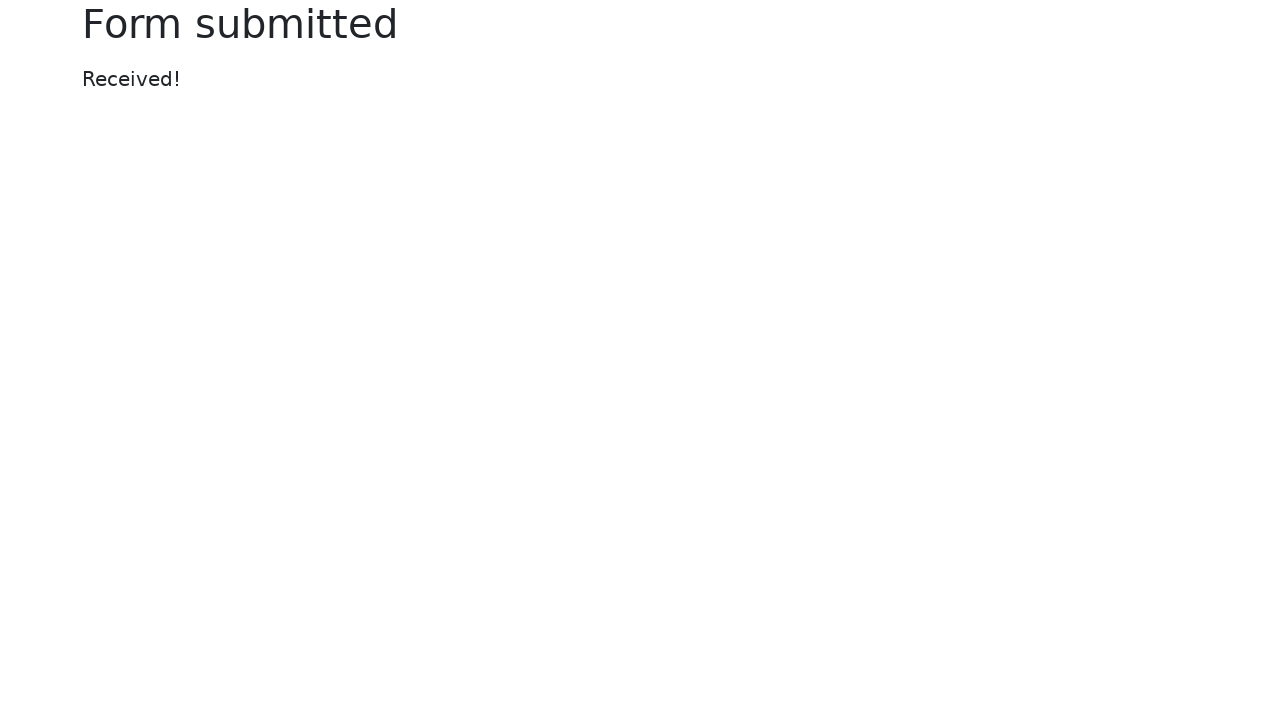

Form submission completed and page loaded
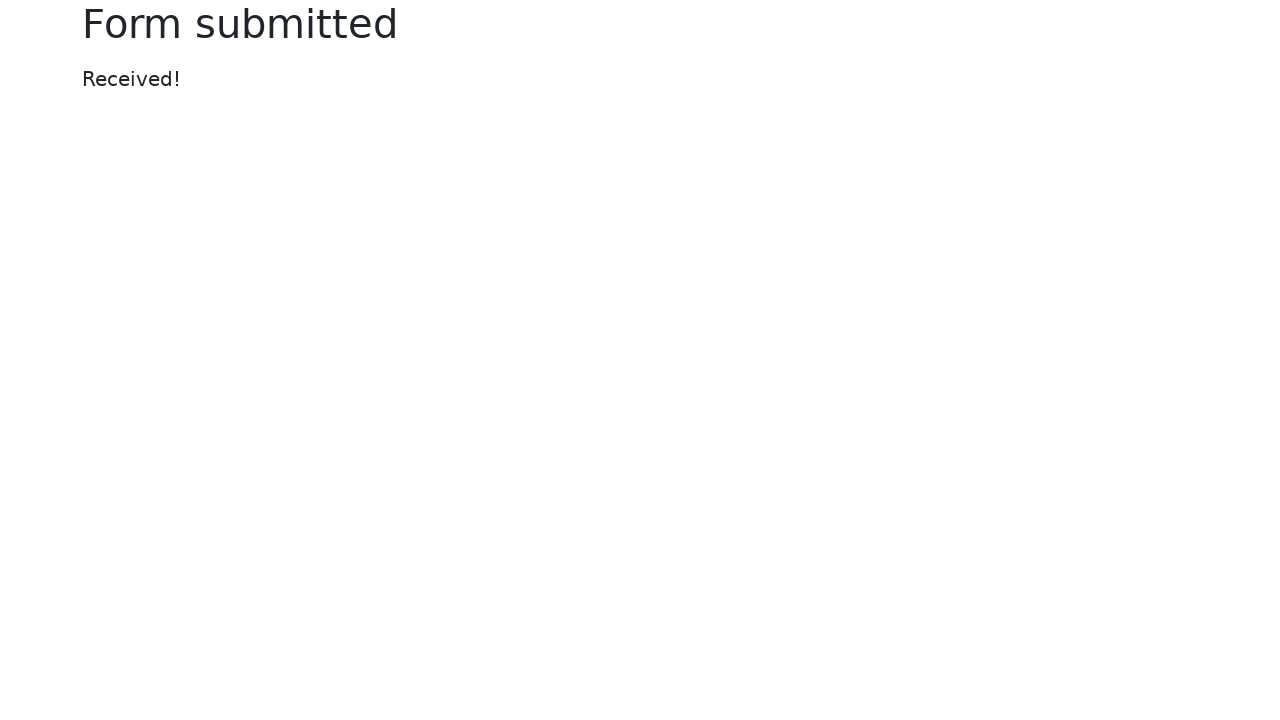

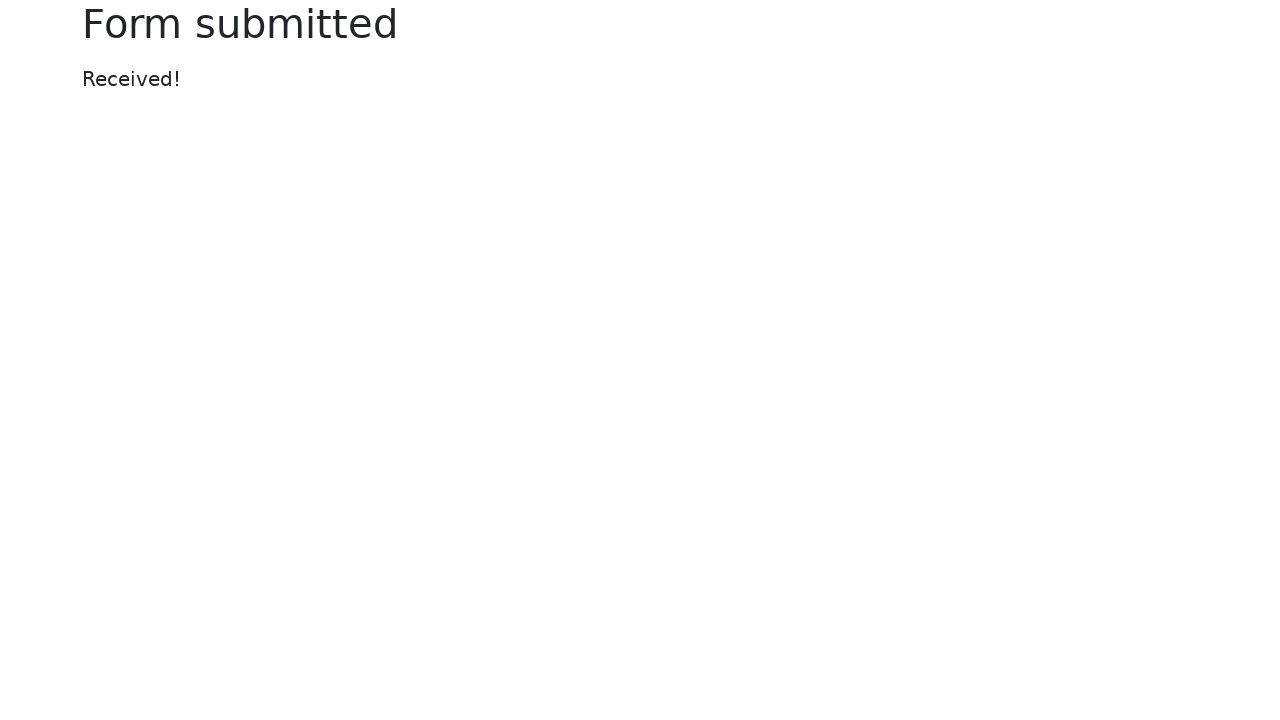